Tests keyboard key press functionality by sending SPACE and TAB keys to a page that displays the key pressed, verifying the correct key is registered each time.

Starting URL: http://the-internet.herokuapp.com/key_presses

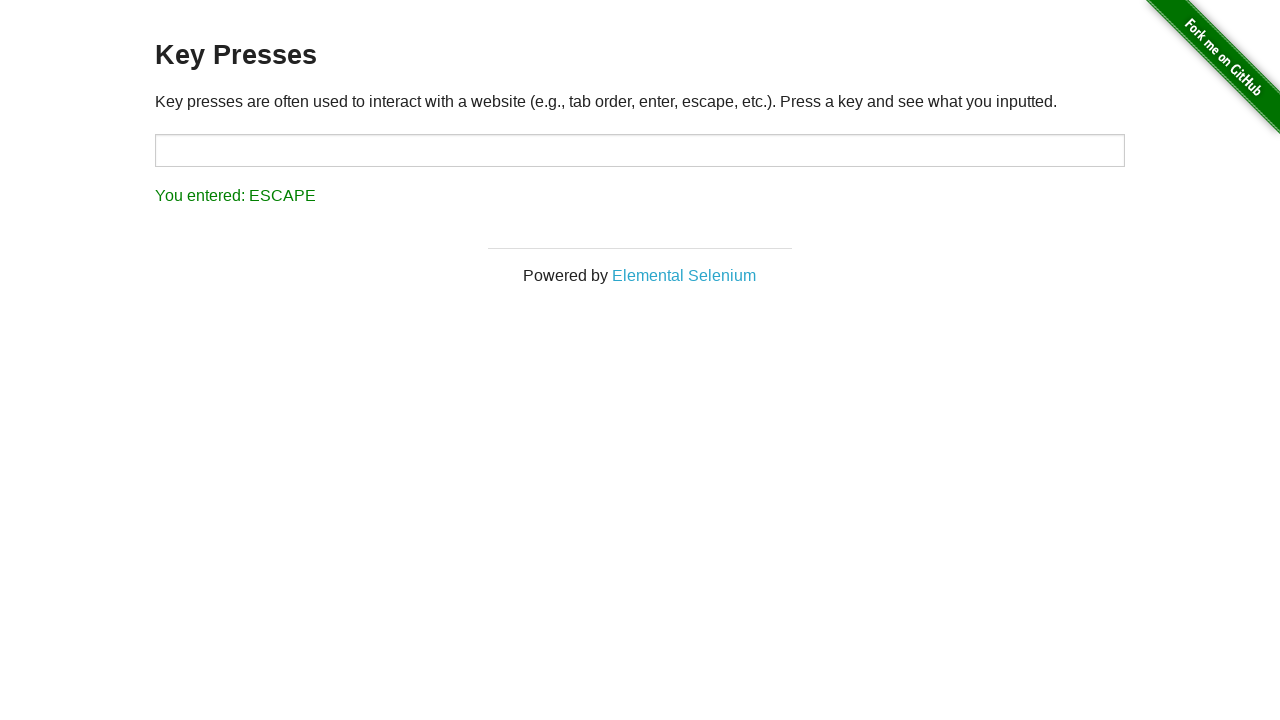

Pressed SPACE key on example element on .example
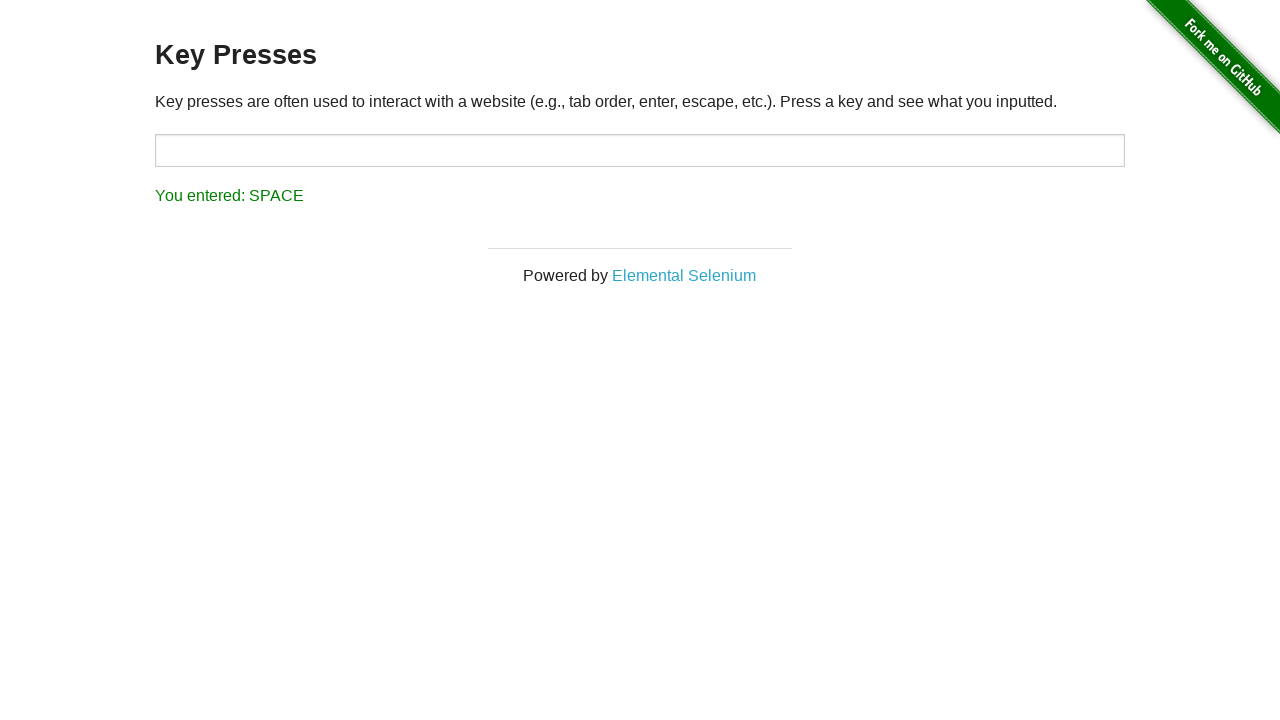

Retrieved result text content
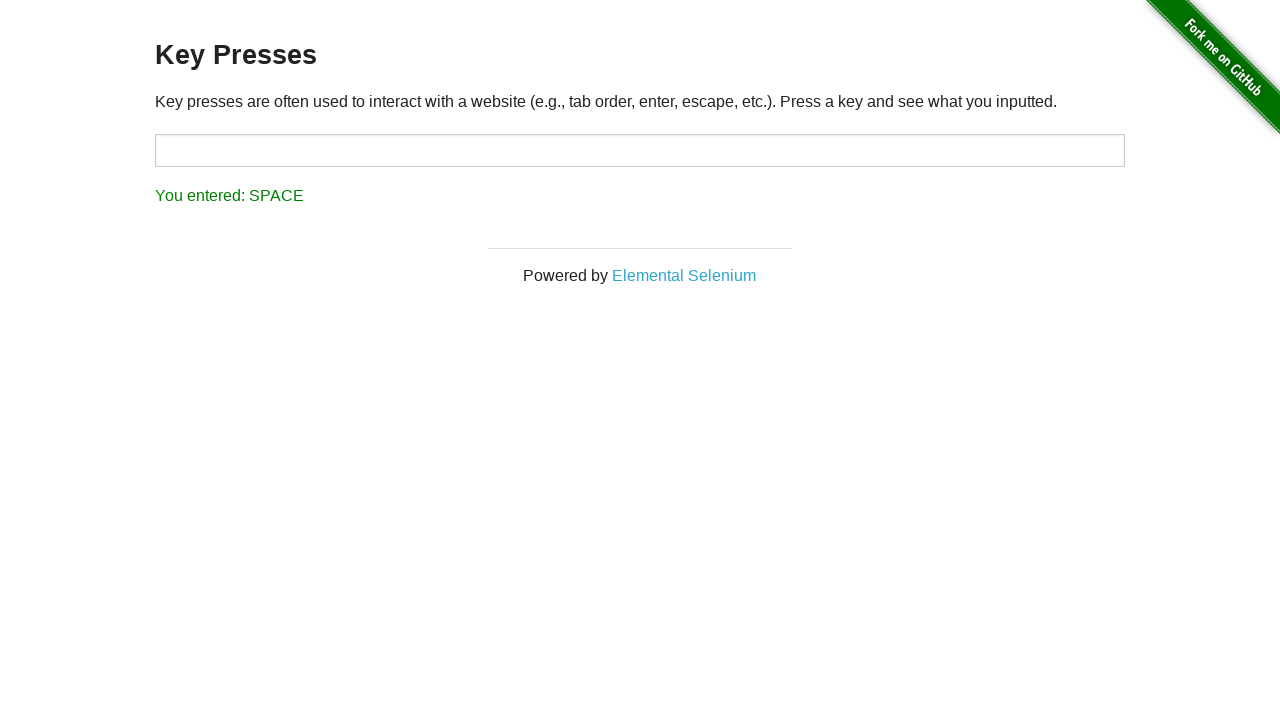

Verified SPACE key was correctly registered
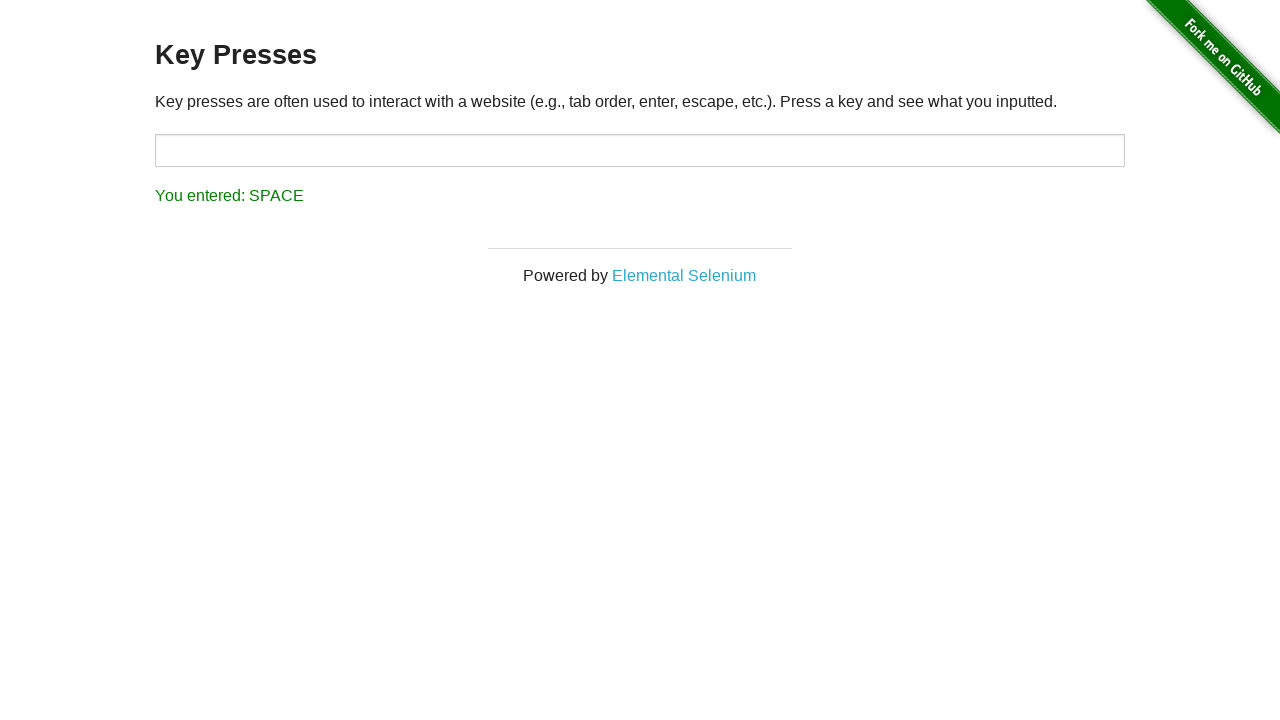

Pressed TAB key using keyboard
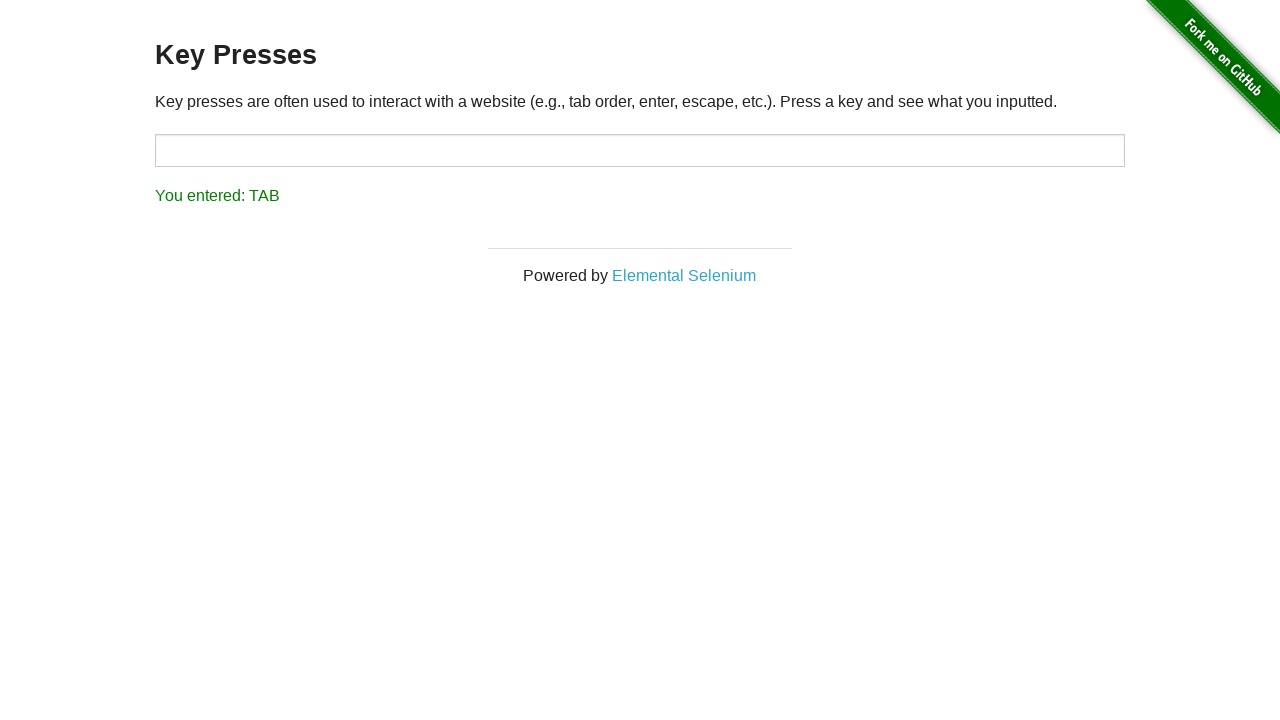

Retrieved result text content
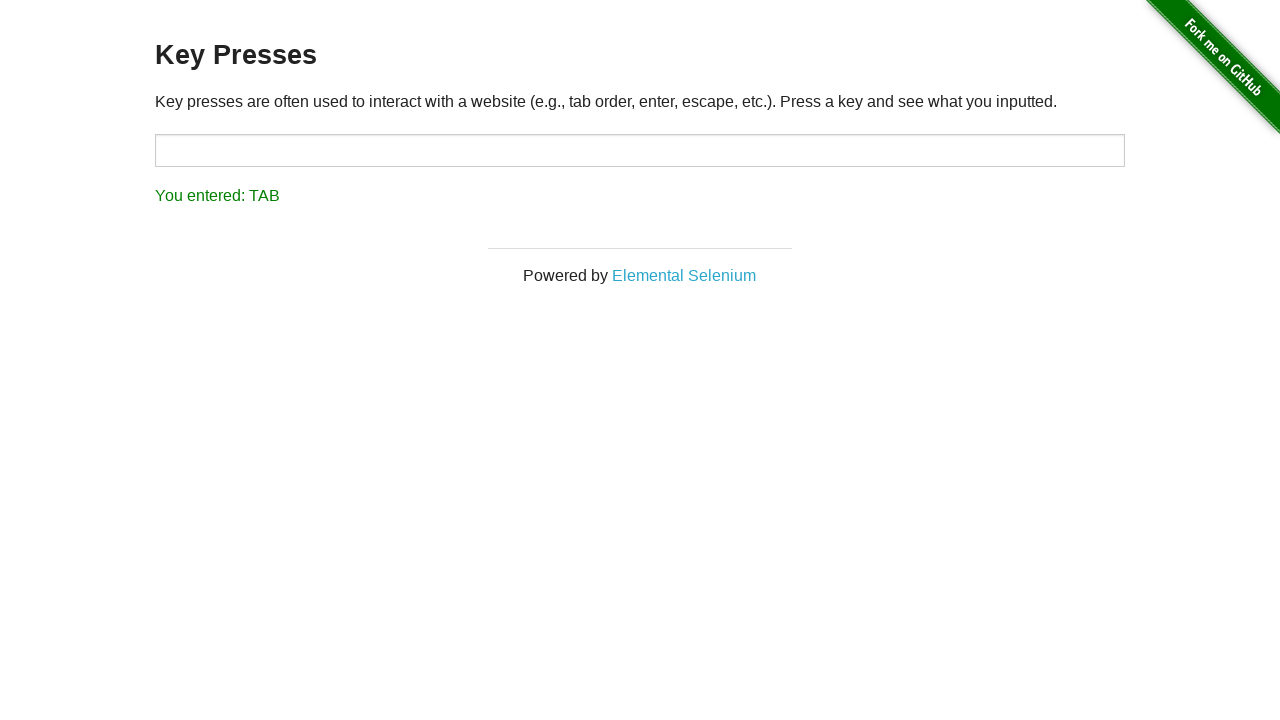

Verified TAB key was correctly registered
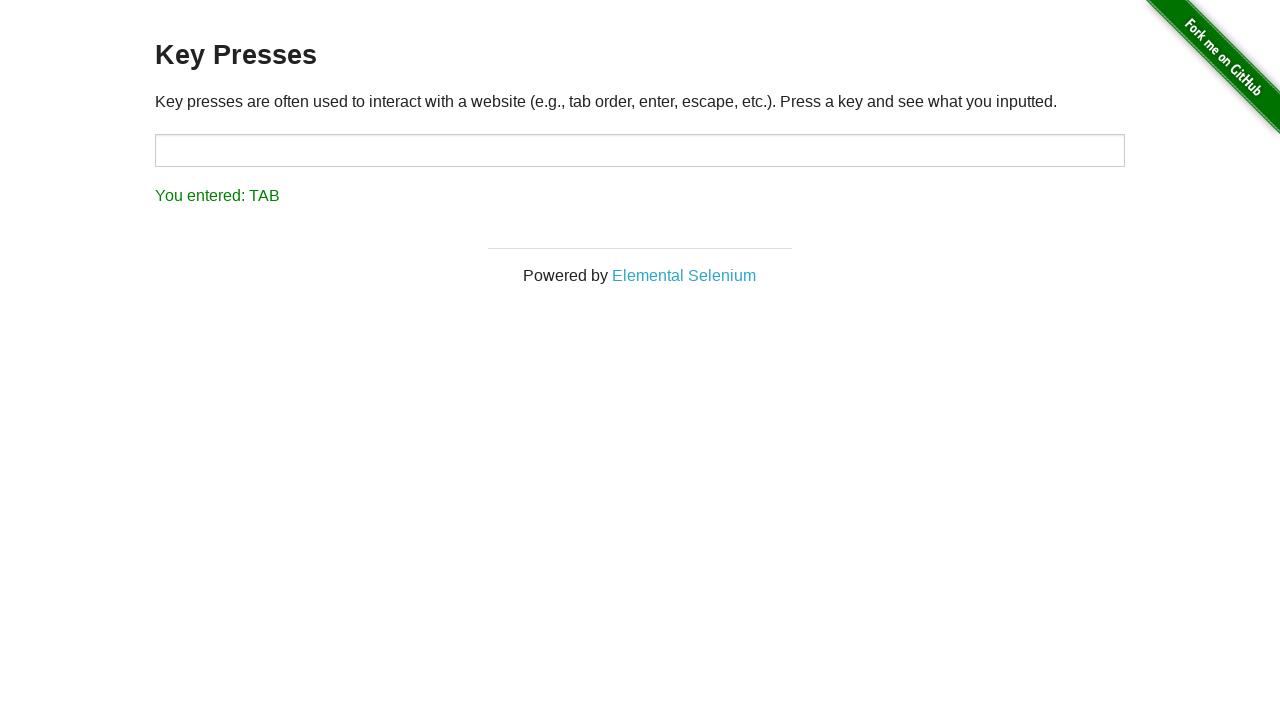

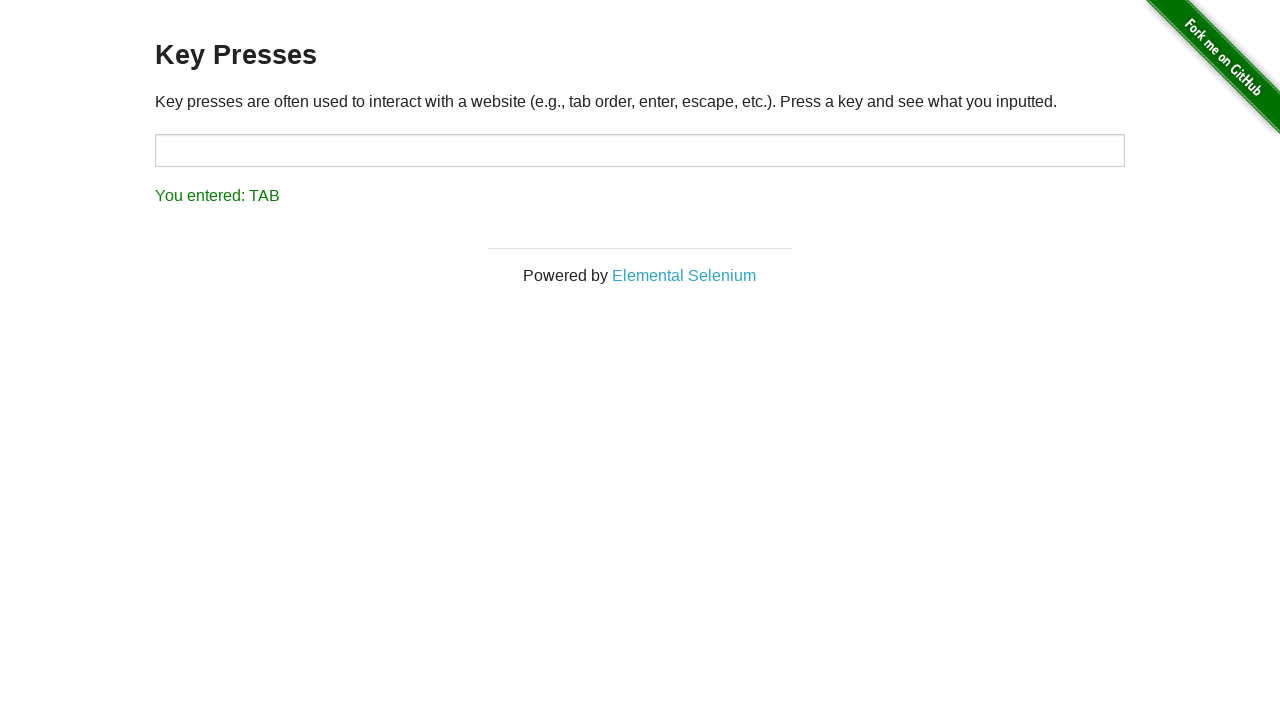